Tests the Phones category by clicking on it and verifying that expected phone products are displayed

Starting URL: https://www.demoblaze.com/#

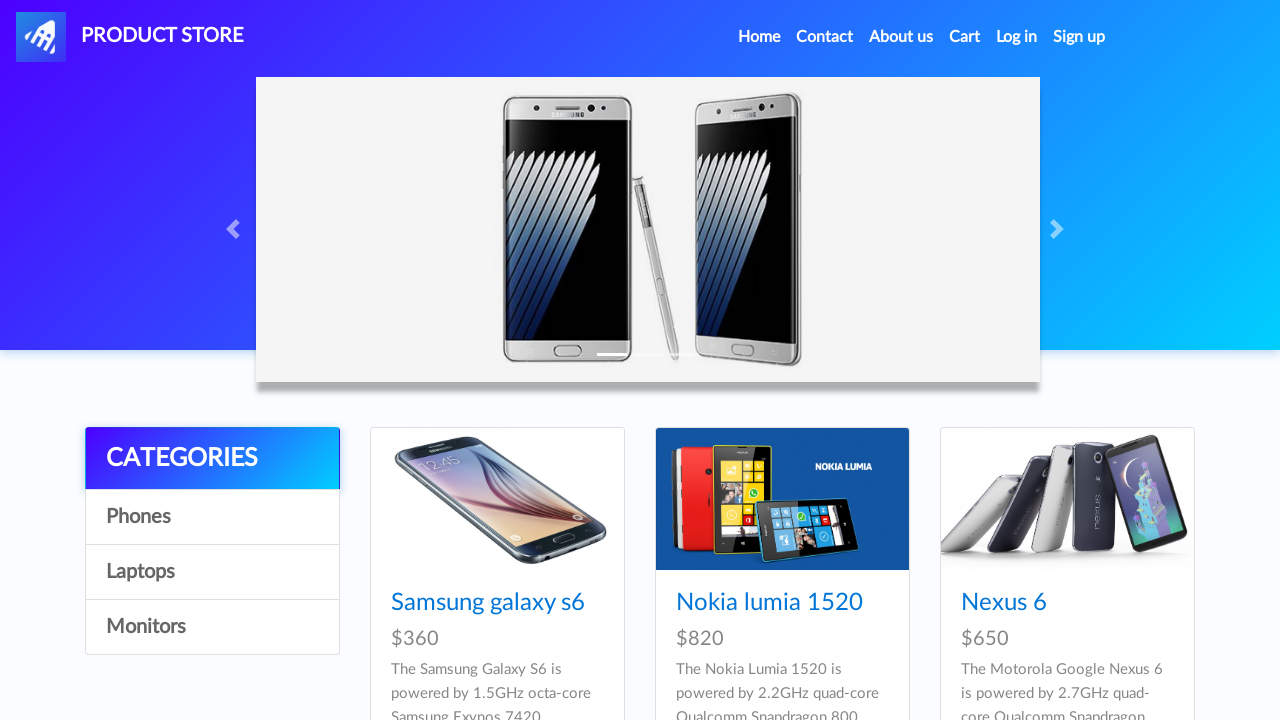

Clicked on the Phones category link at (212, 517) on text=Phones
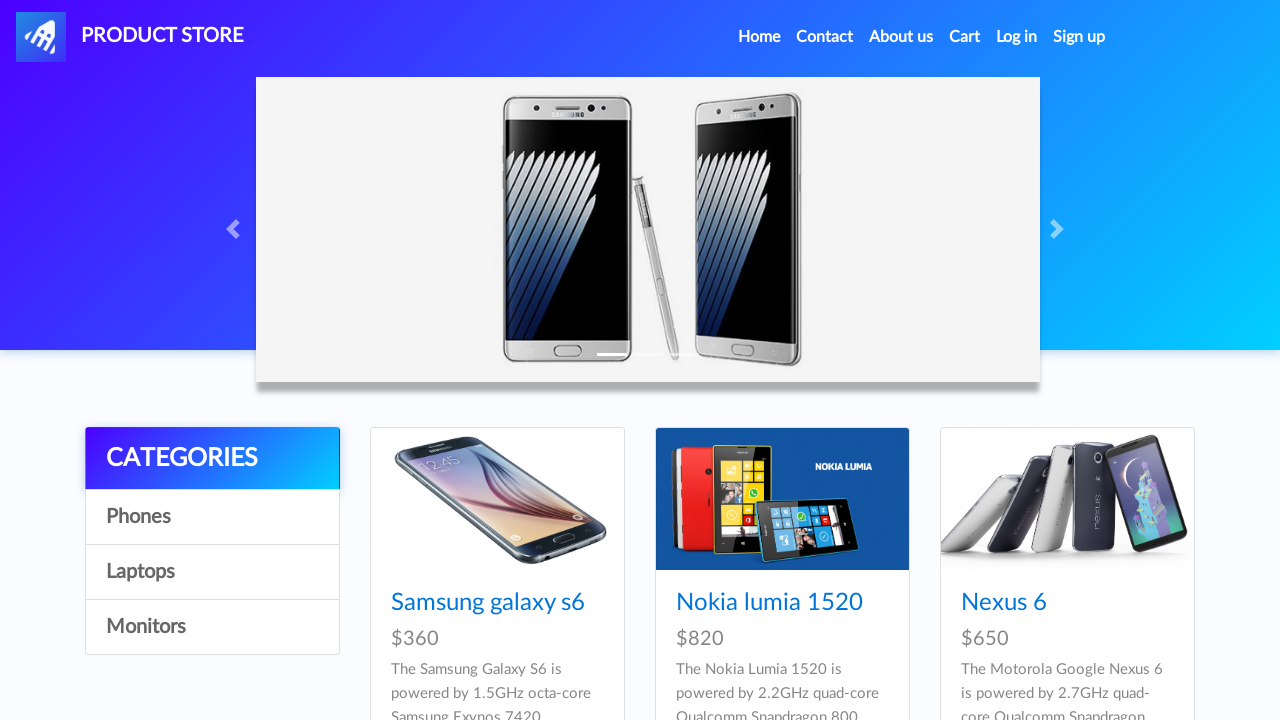

Phone products loaded successfully
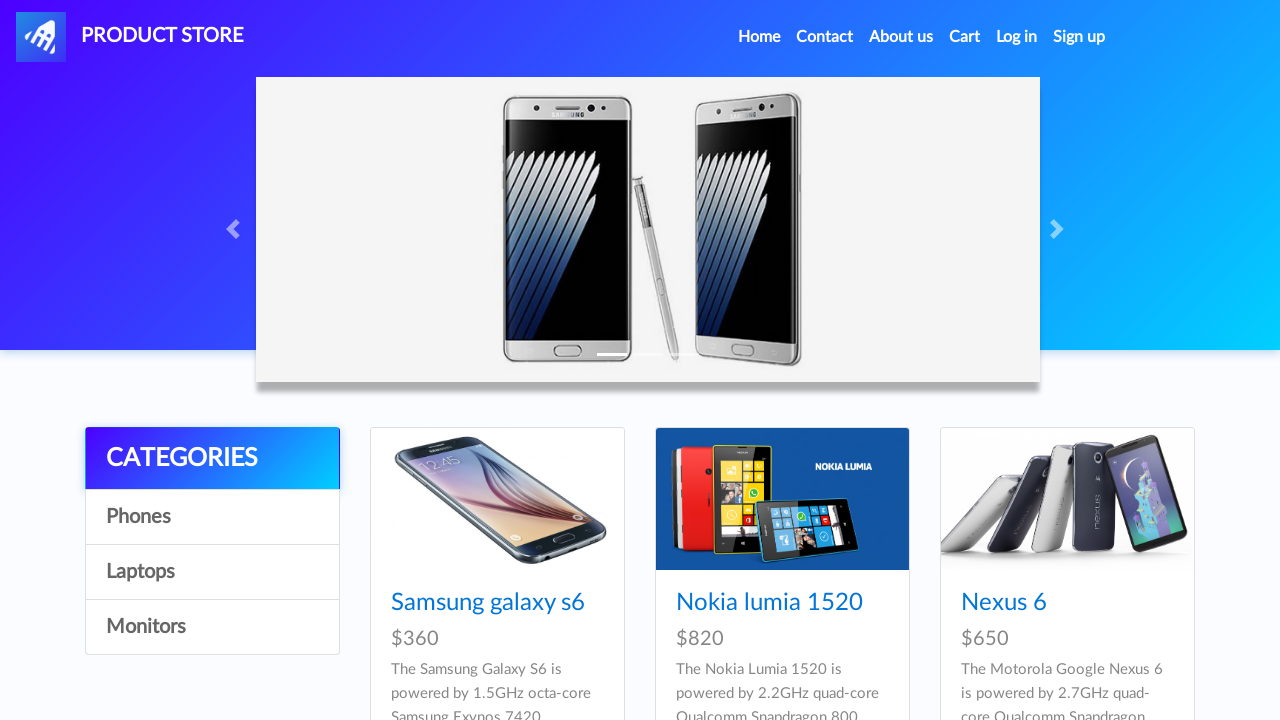

Verified Samsung galaxy s6 is displayed
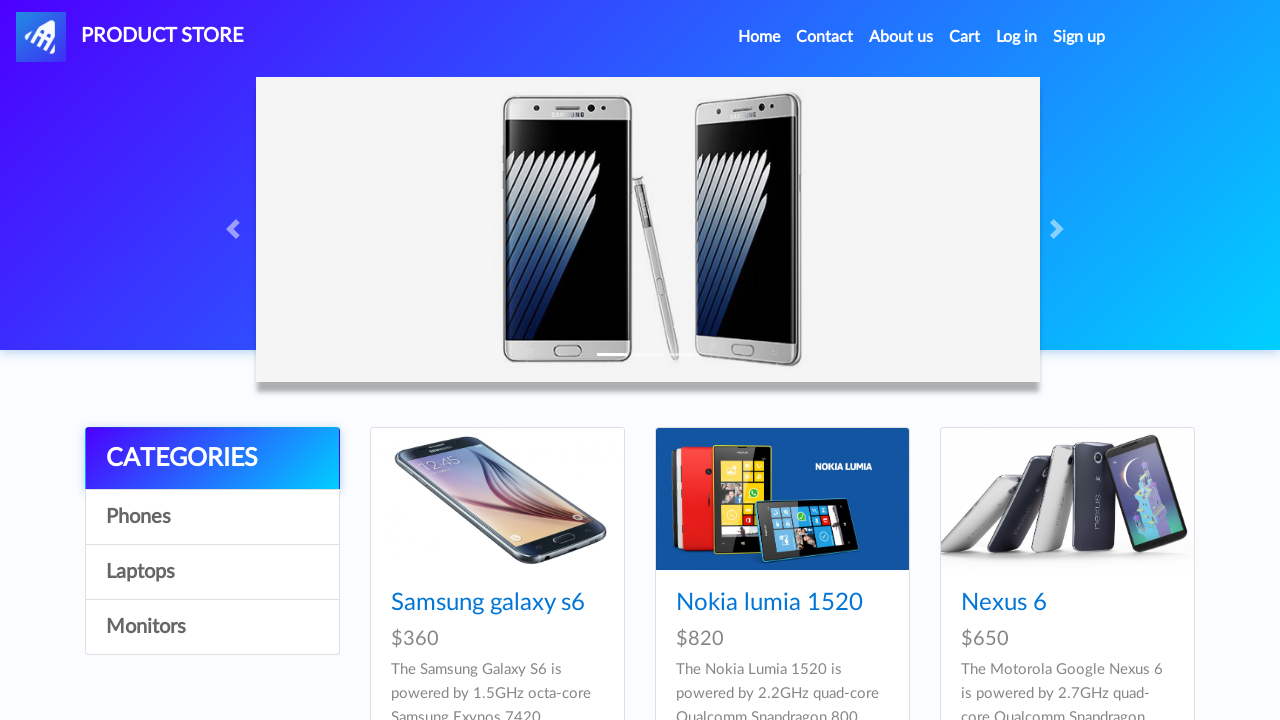

Verified Nokia lumia 1520 is displayed
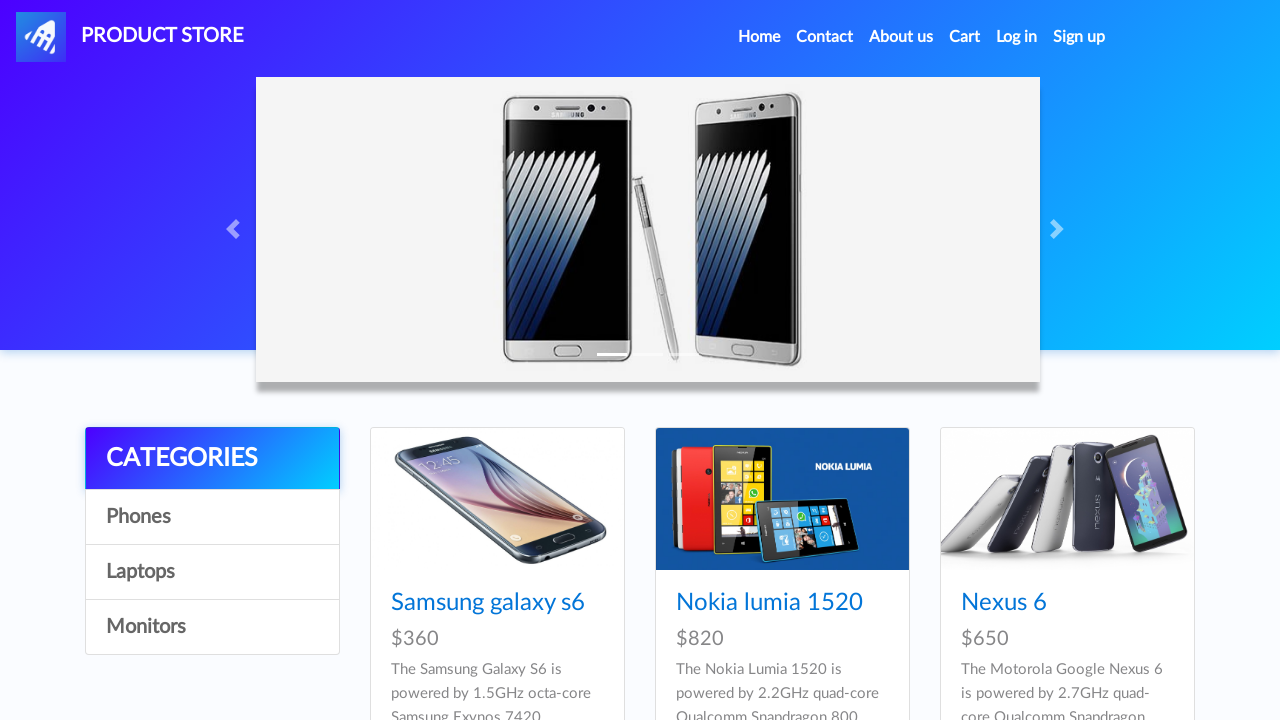

Verified Nexus 6 is displayed
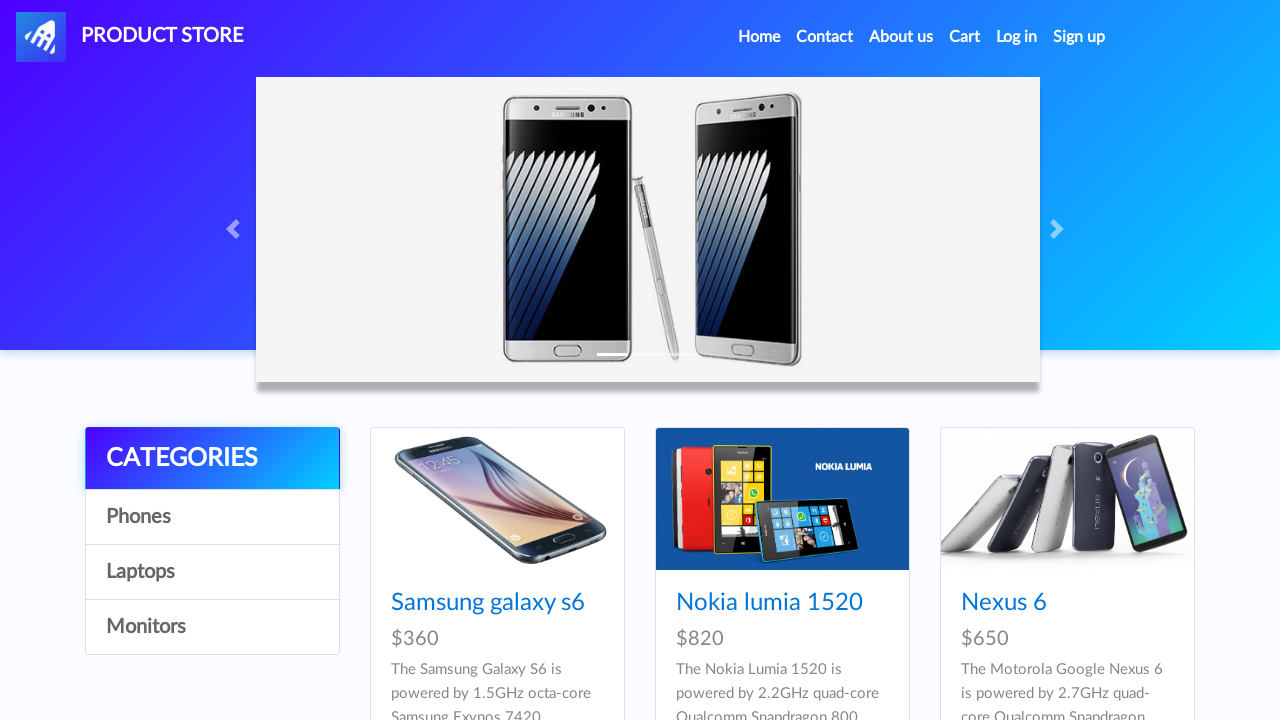

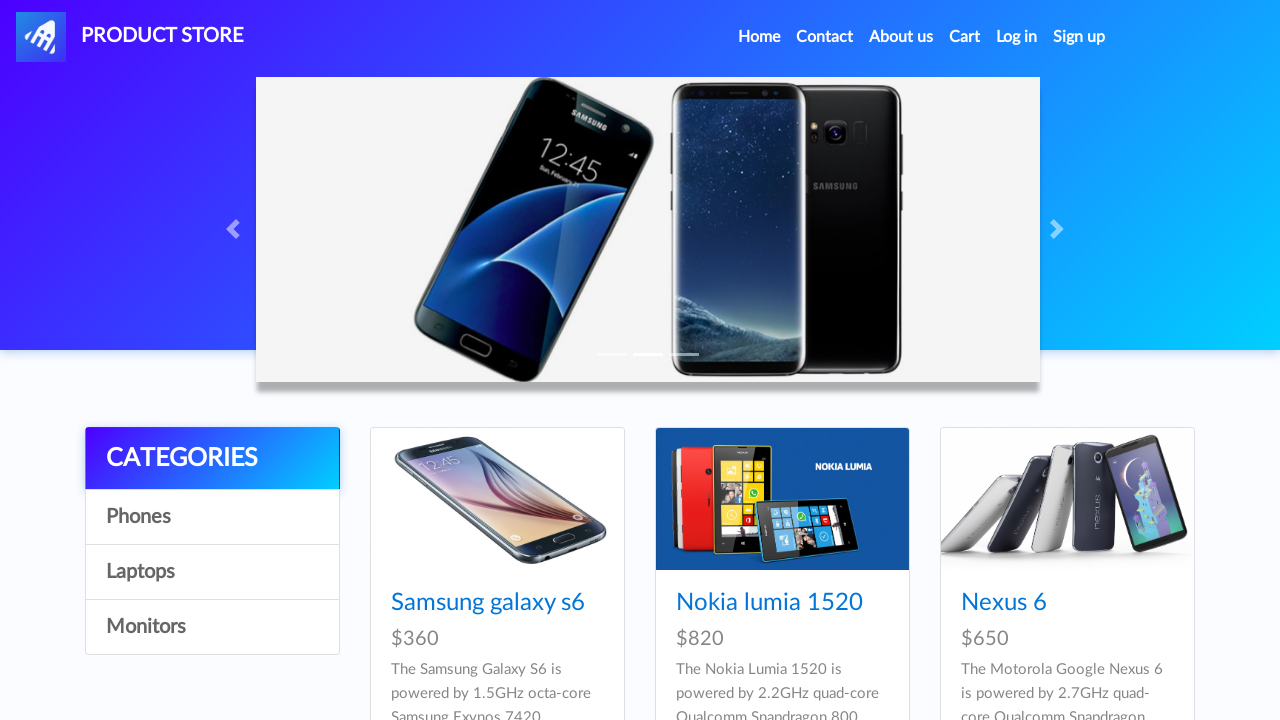